Tests unmarking completed todo items by unchecking their checkboxes

Starting URL: https://demo.playwright.dev/todomvc

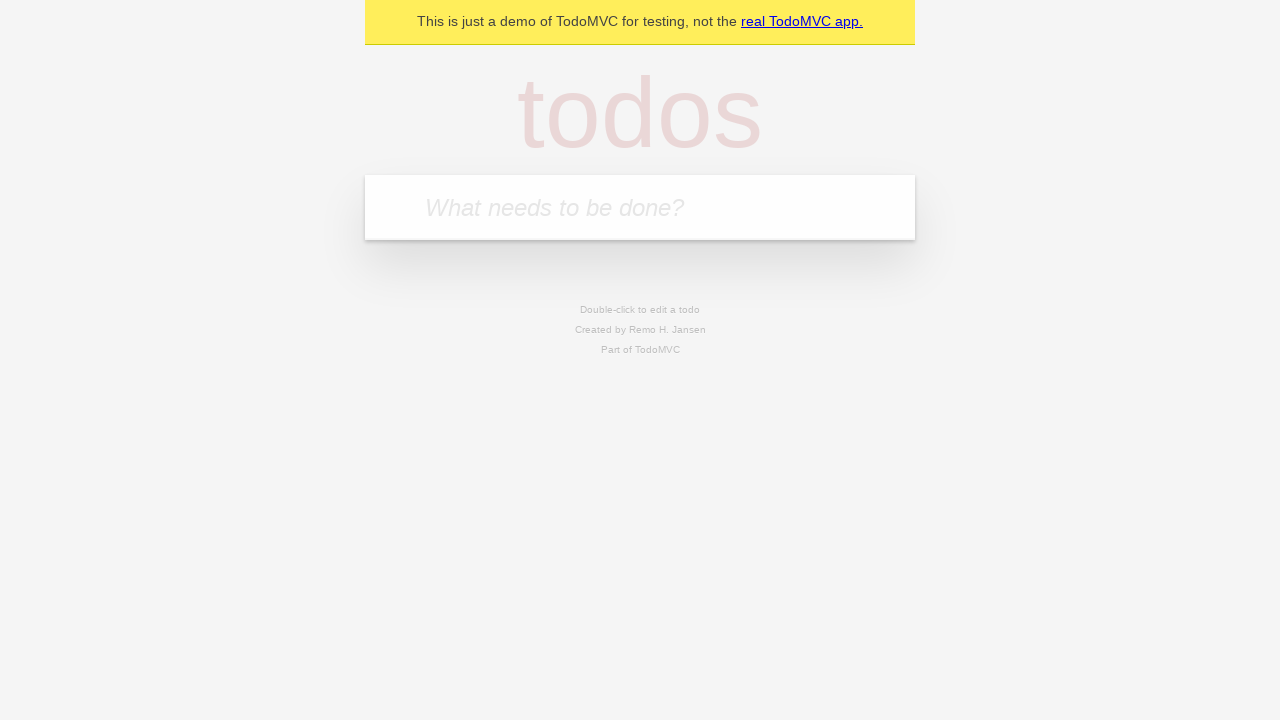

Located the todo input field
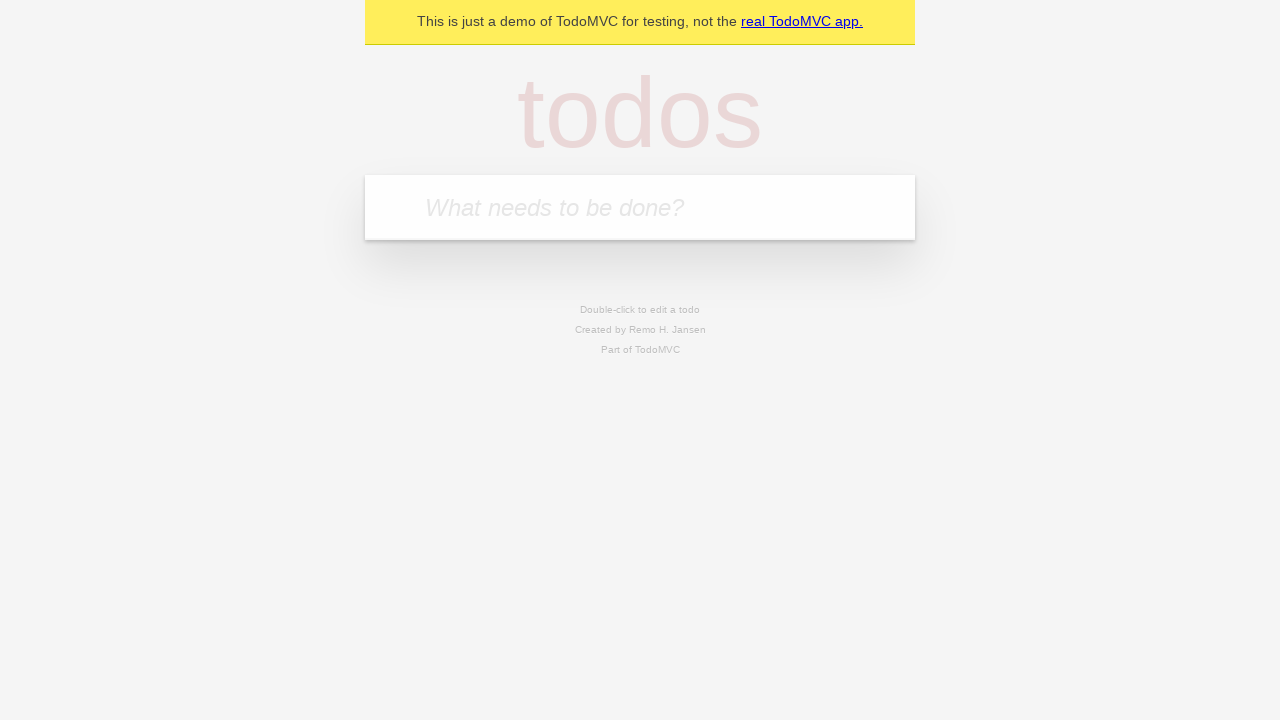

Filled todo input with 'buy some cheese' on internal:attr=[placeholder="What needs to be done?"i]
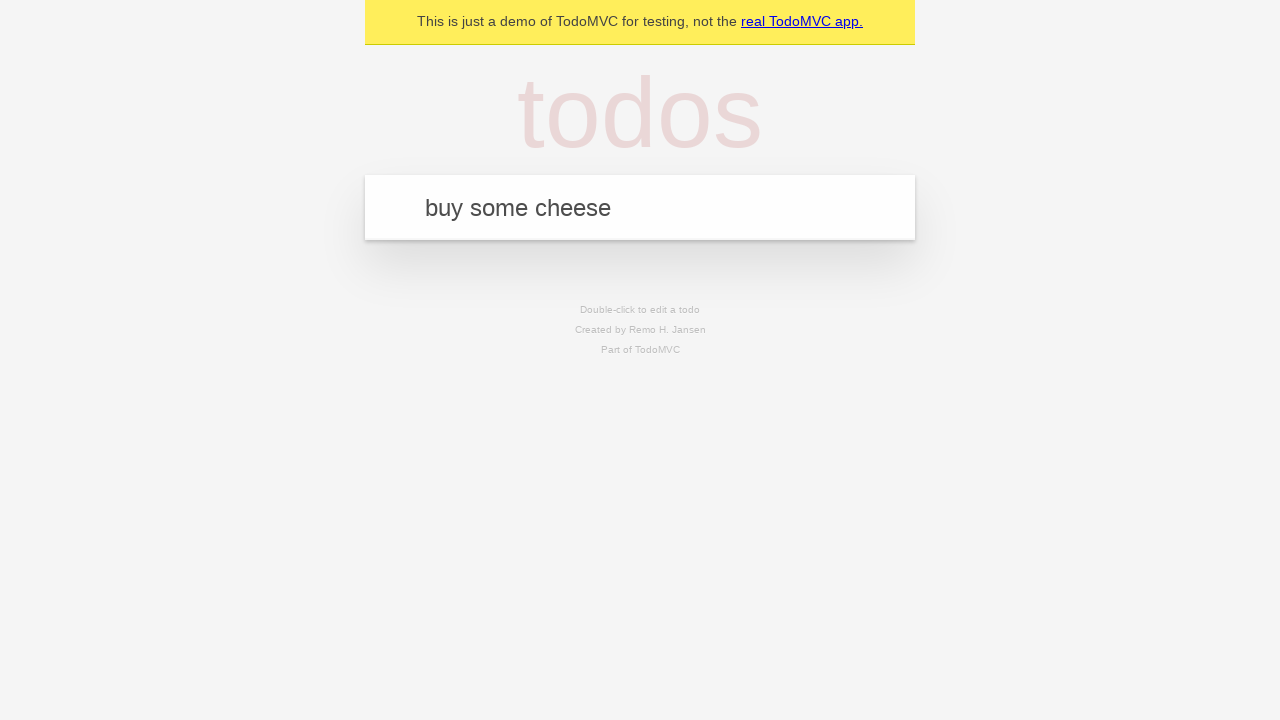

Pressed Enter to create todo item 'buy some cheese' on internal:attr=[placeholder="What needs to be done?"i]
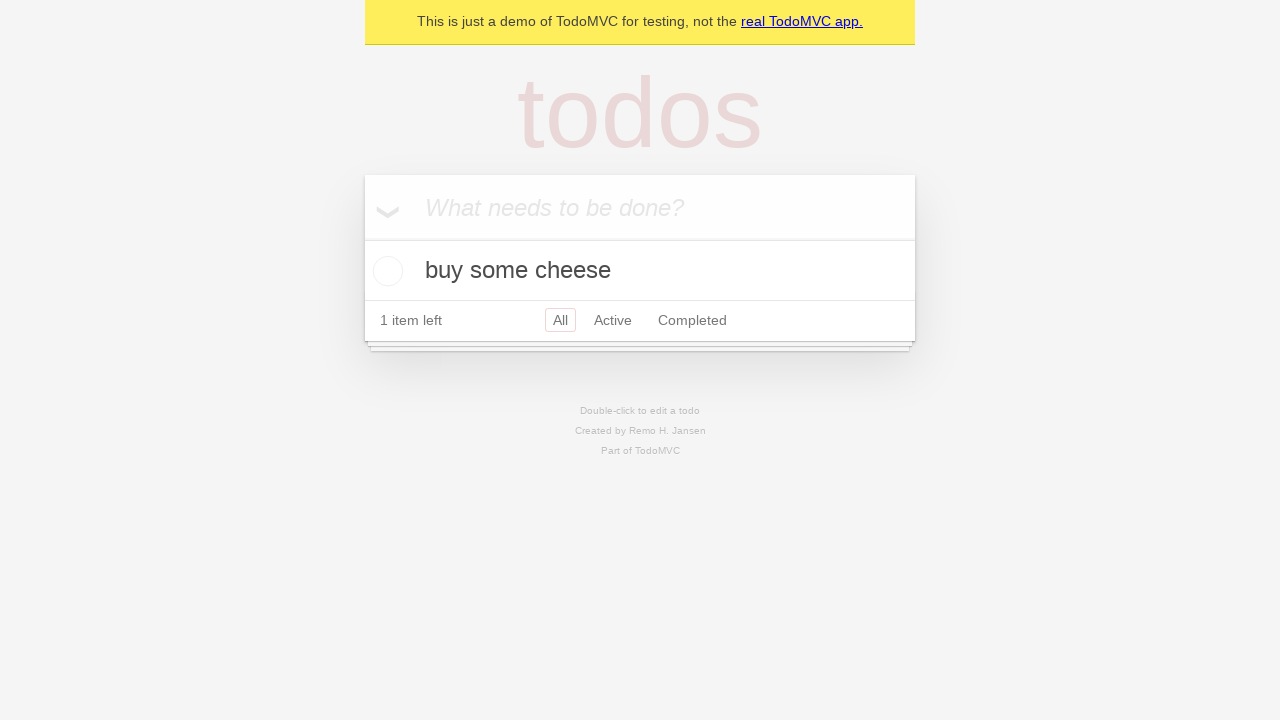

Filled todo input with 'feed the cat' on internal:attr=[placeholder="What needs to be done?"i]
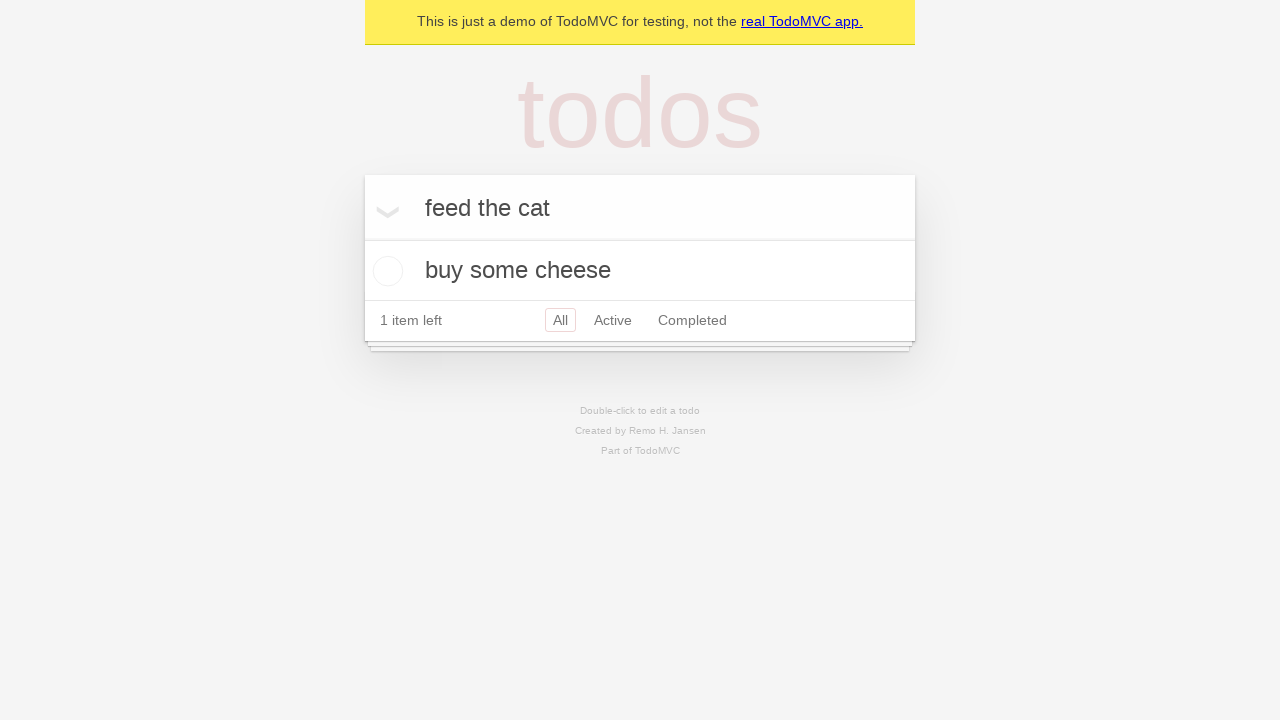

Pressed Enter to create todo item 'feed the cat' on internal:attr=[placeholder="What needs to be done?"i]
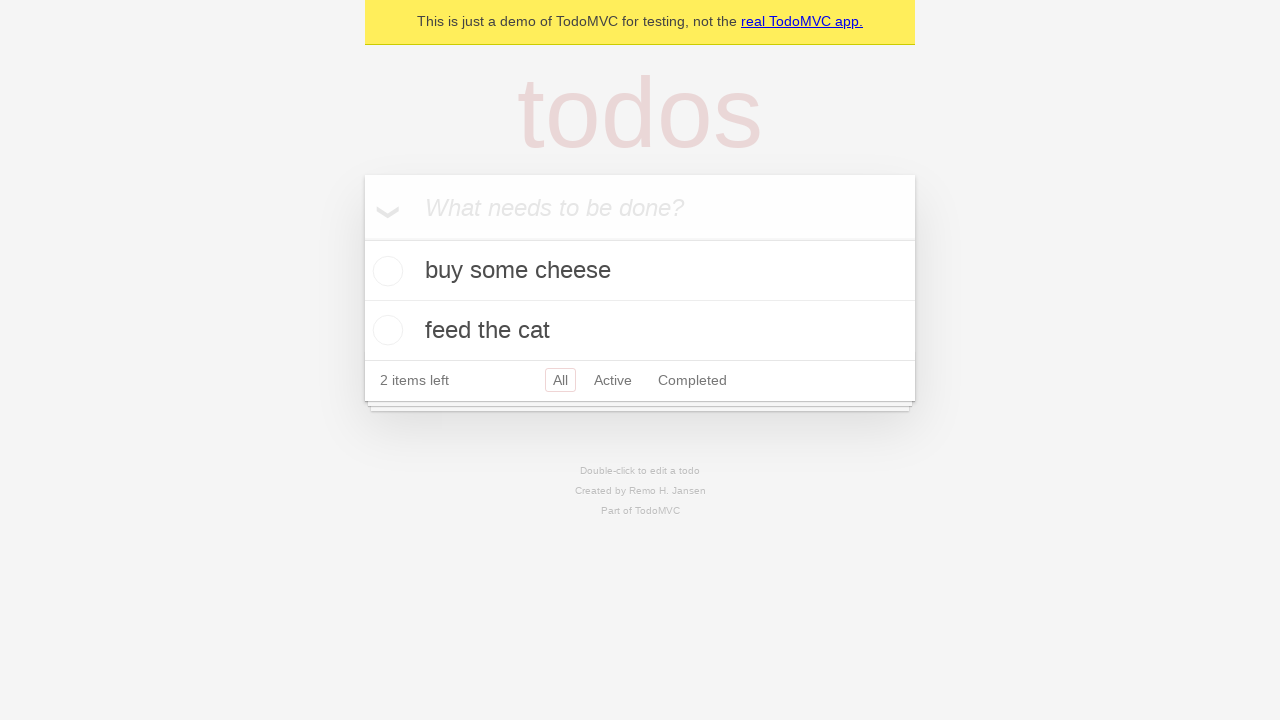

Located the first todo item
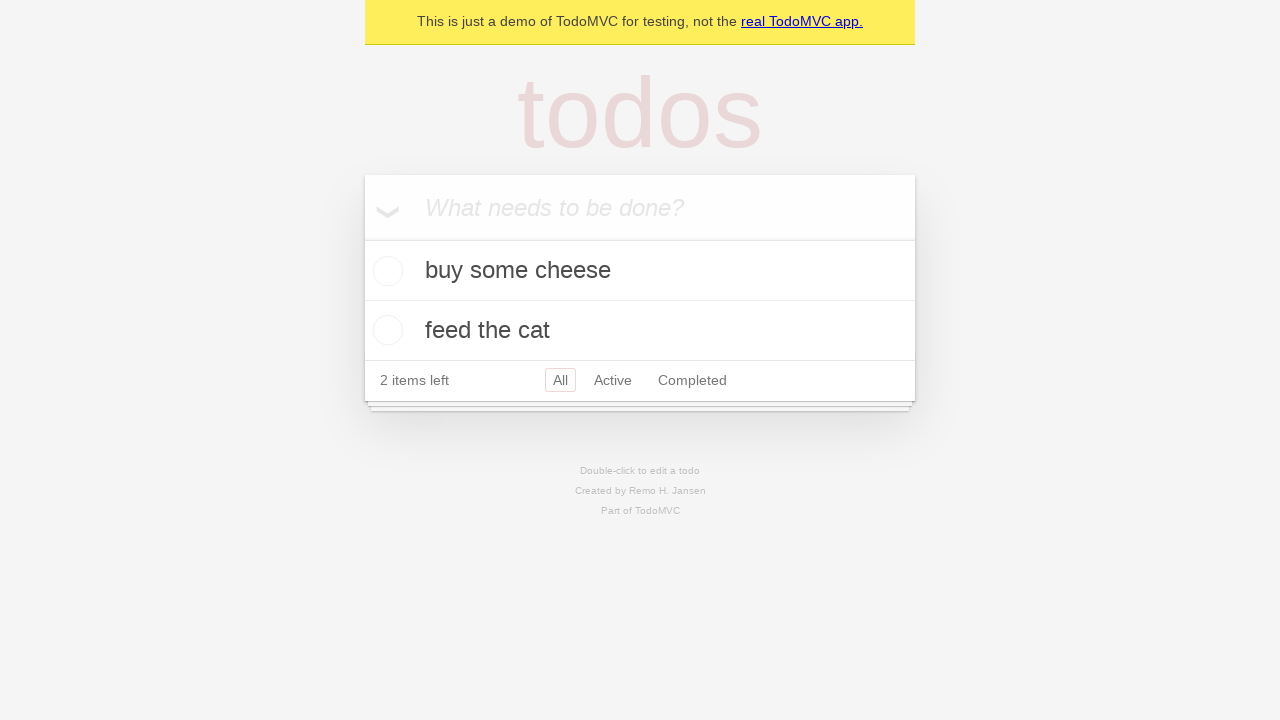

Located the checkbox for the first todo item
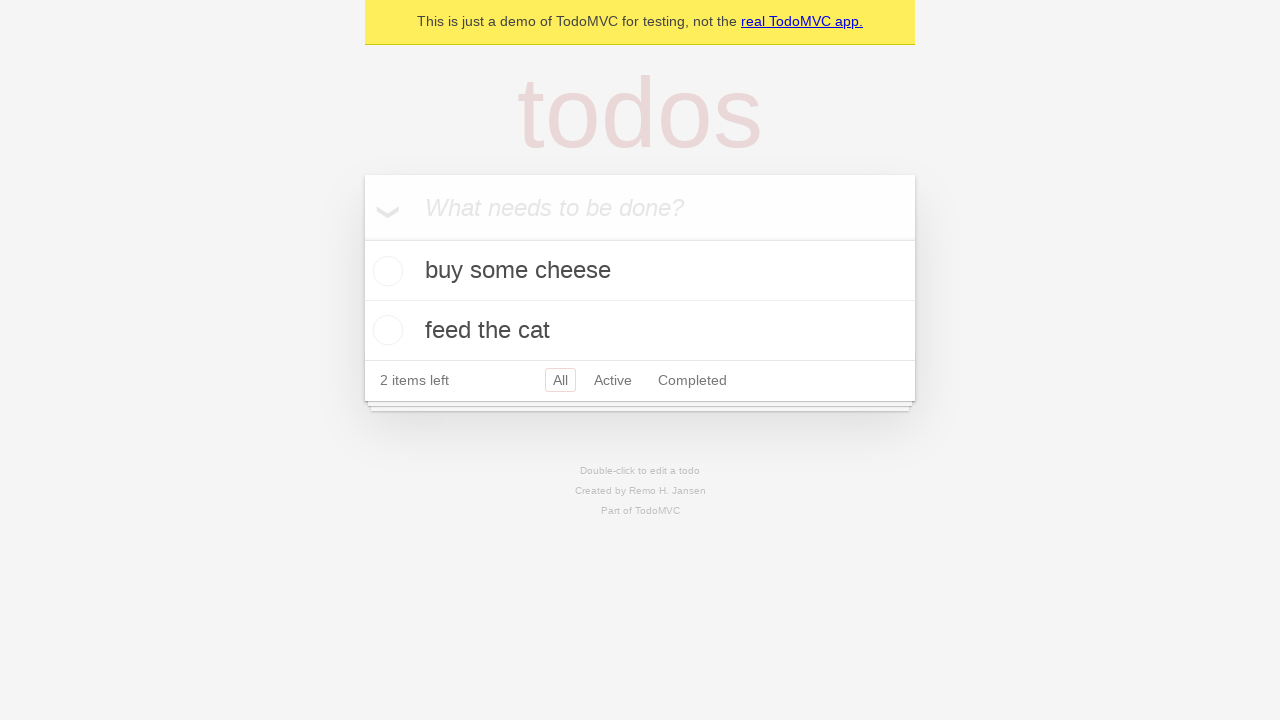

Checked the first todo item checkbox at (385, 271) on internal:testid=[data-testid="todo-item"s] >> nth=0 >> internal:role=checkbox
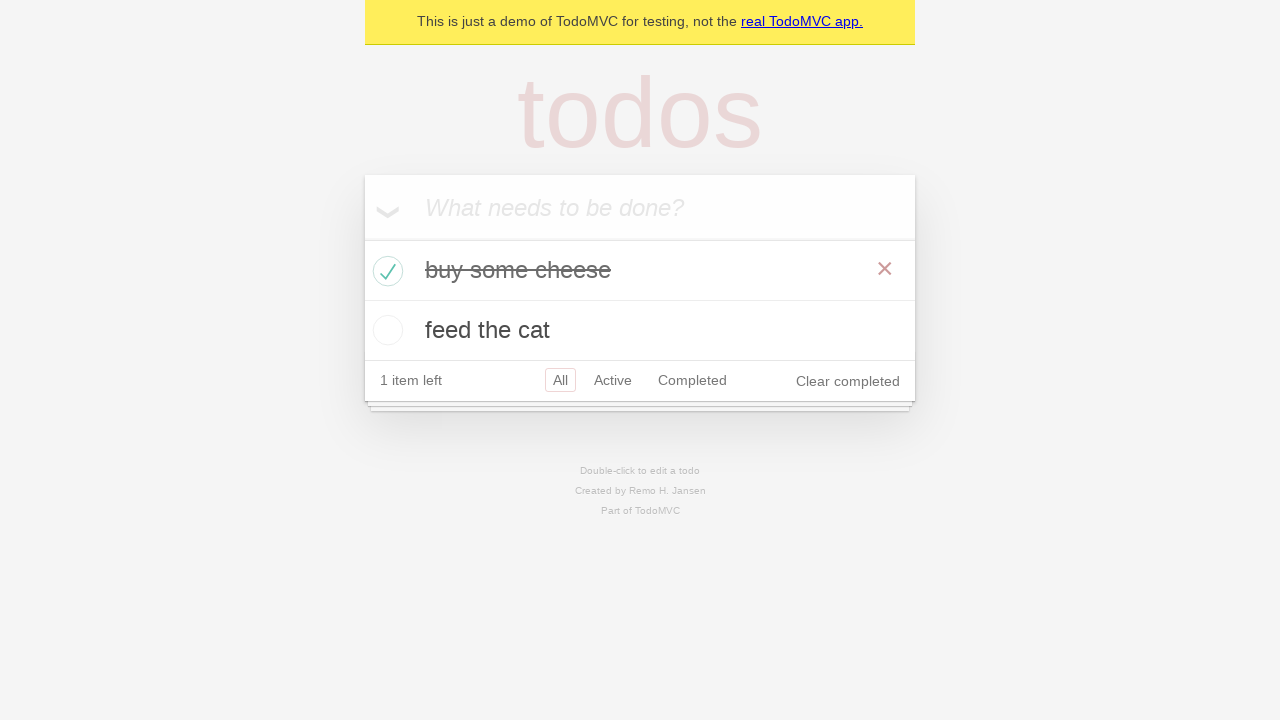

Unchecked the first todo item checkbox to mark it as incomplete at (385, 271) on internal:testid=[data-testid="todo-item"s] >> nth=0 >> internal:role=checkbox
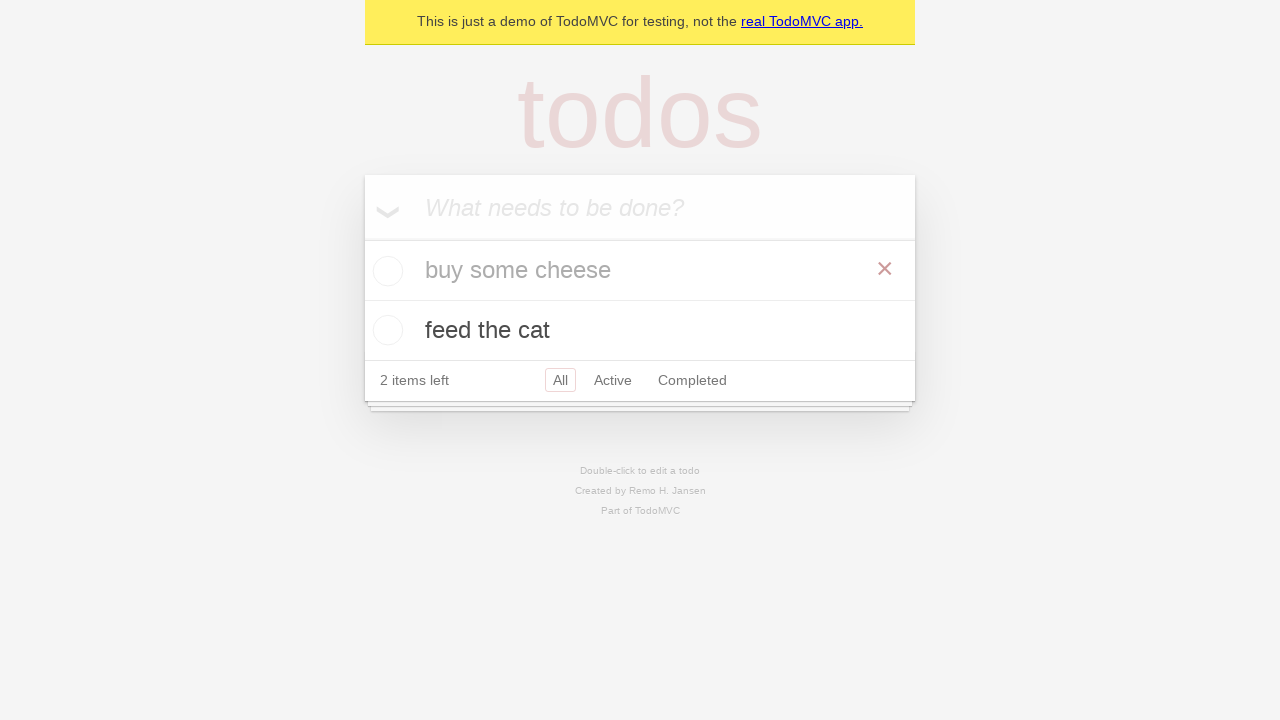

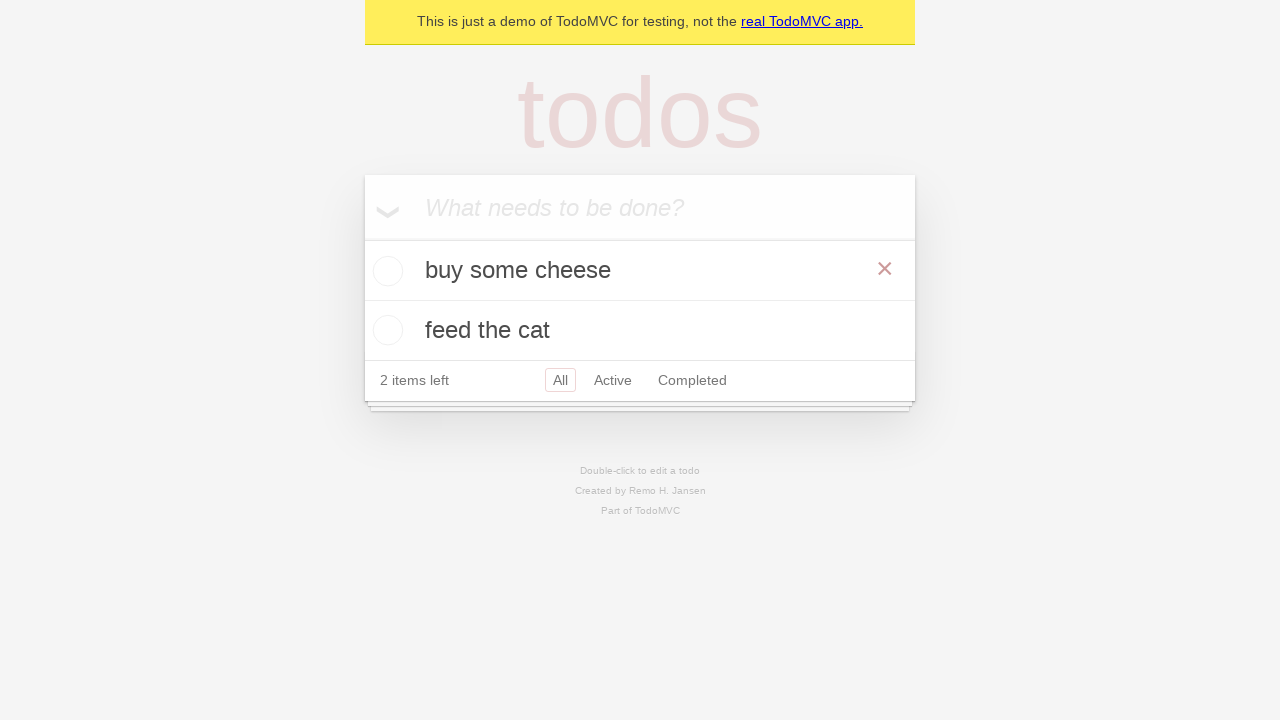